Tests contact form validation by filling in all fields with a phone number that has too few characters (only 2 digits), then verifying the form does not submit successfully and stays on the same page.

Starting URL: https://snariox.web.app/contacto.html

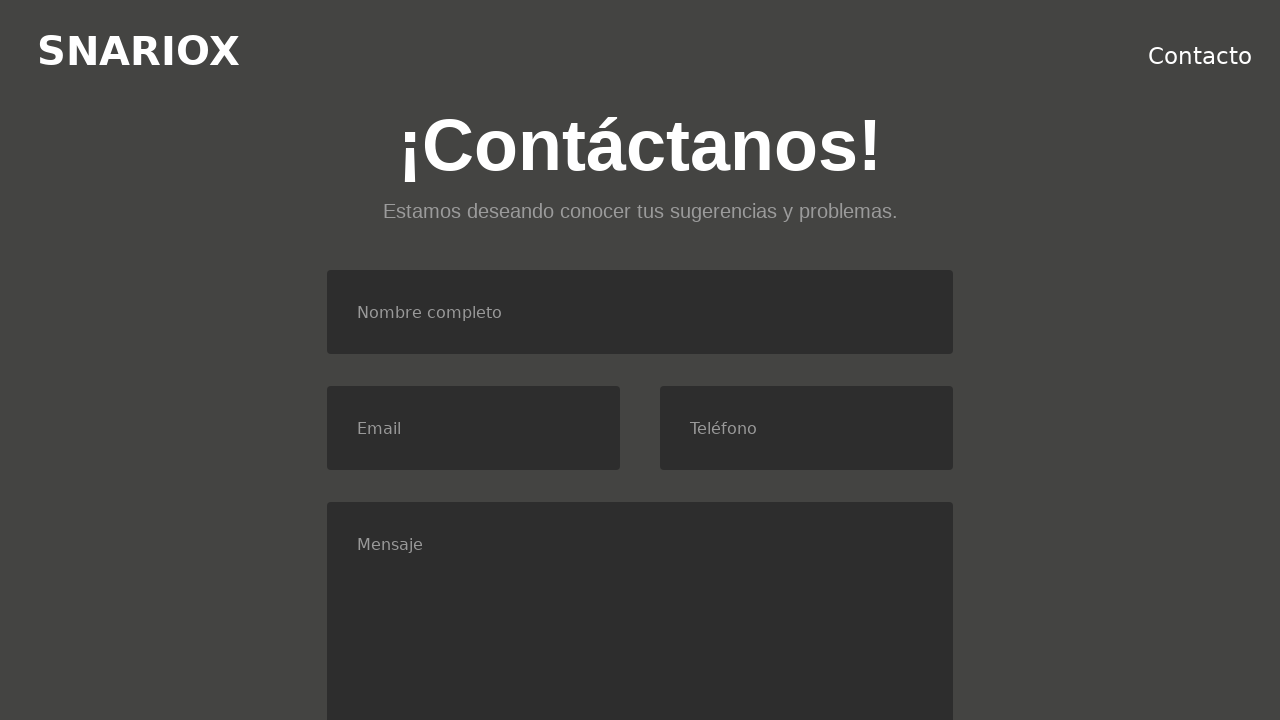

Filled name field with 'Pedro' on #nombre
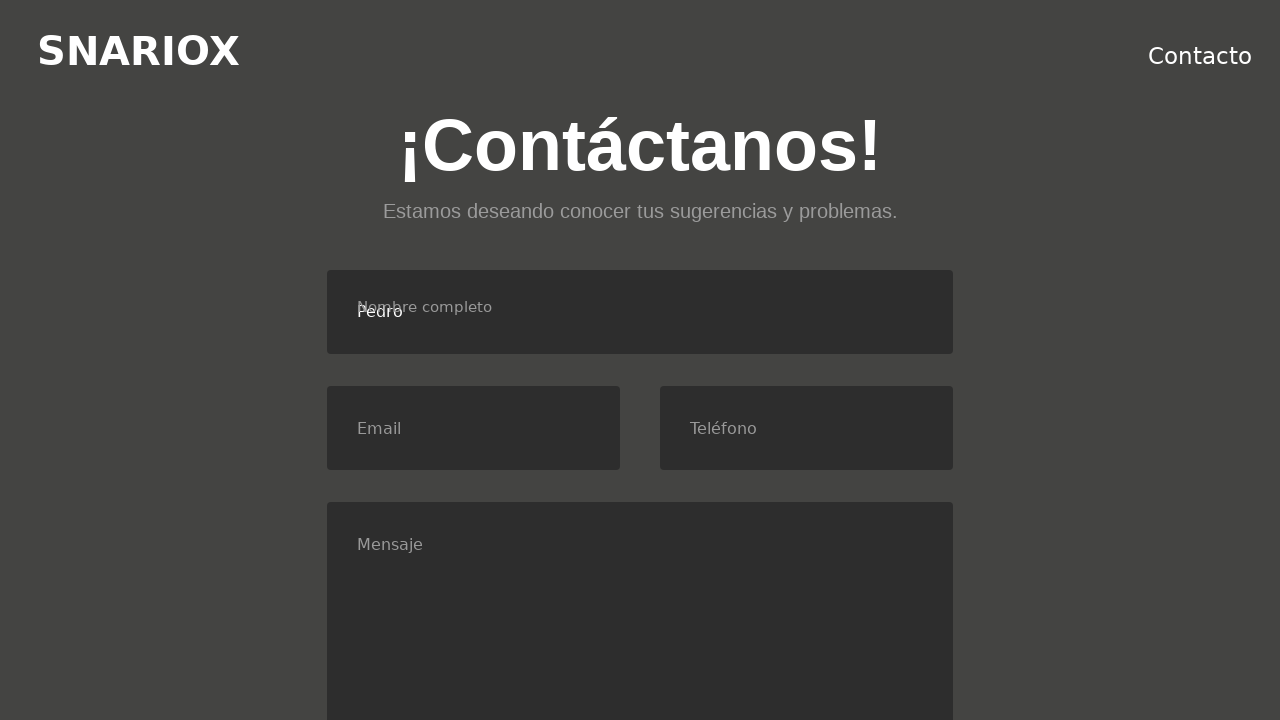

Filled email field with 'correo@mail.com' on #email
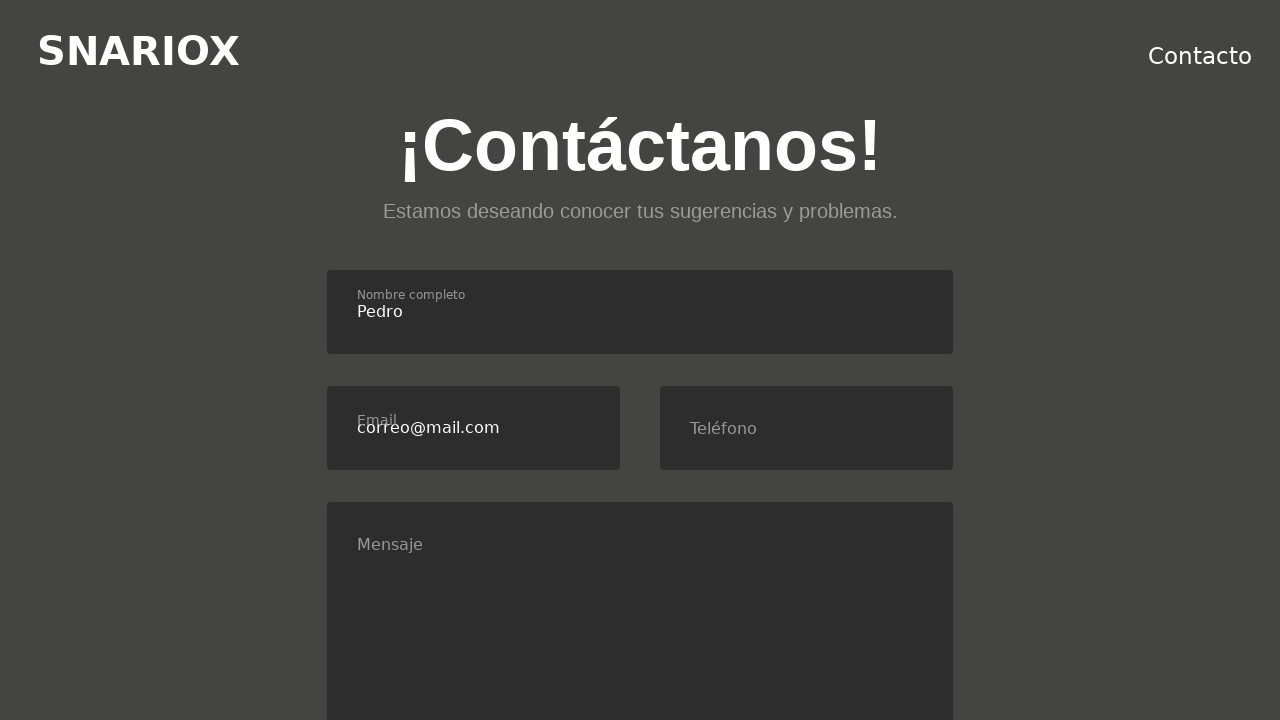

Filled phone field with invalid value '65' (too few digits) on #telefono
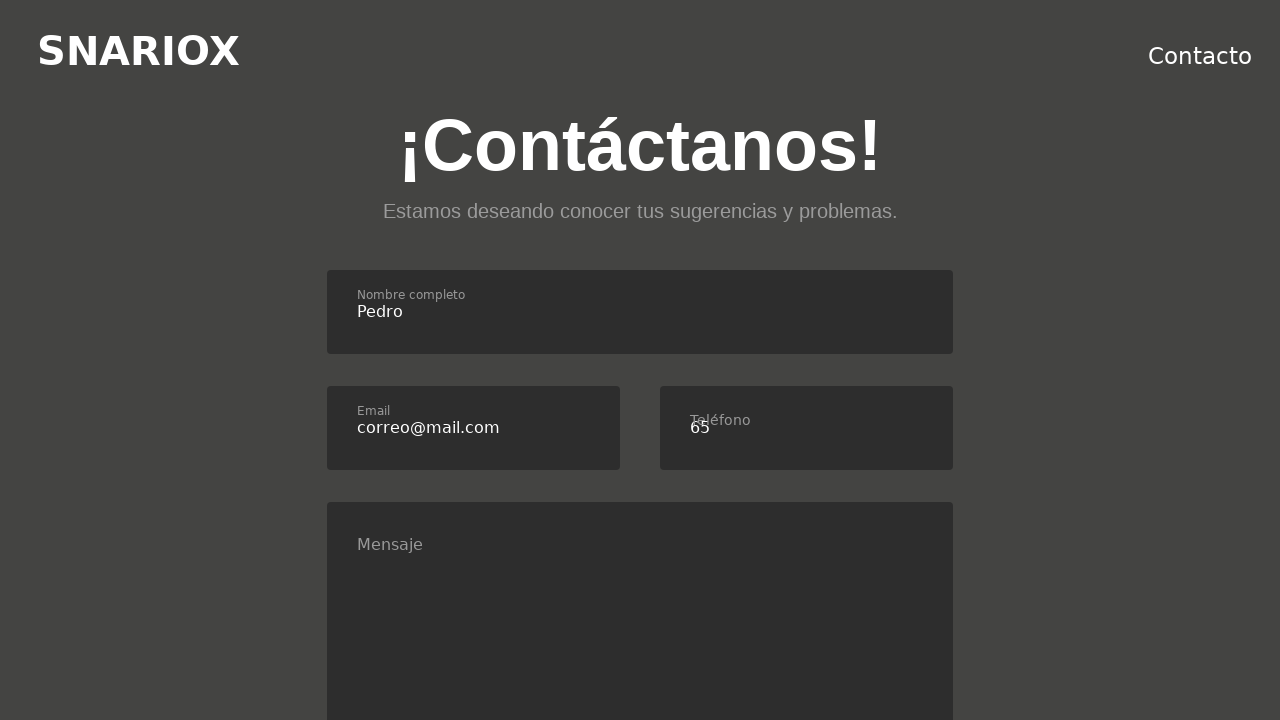

Filled message field with 'Me gustan los trenes.' on #mensaje
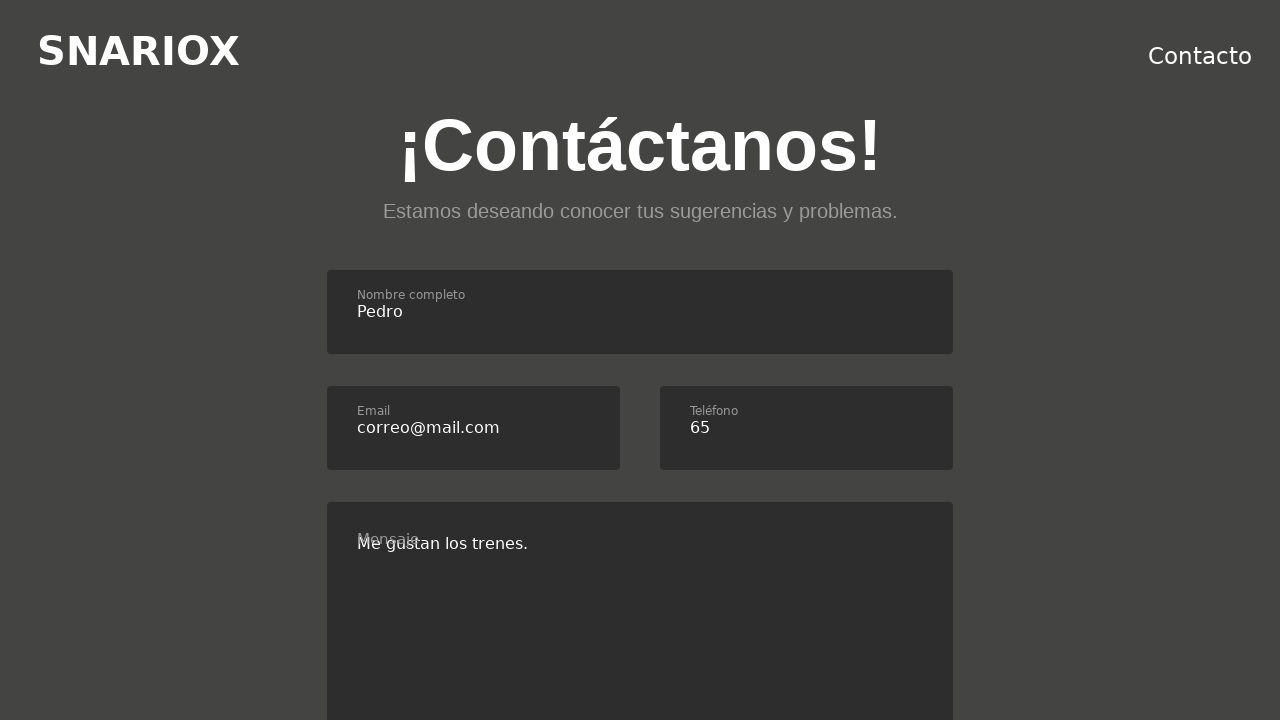

Clicked consent checkbox at (334, 361) on #consent
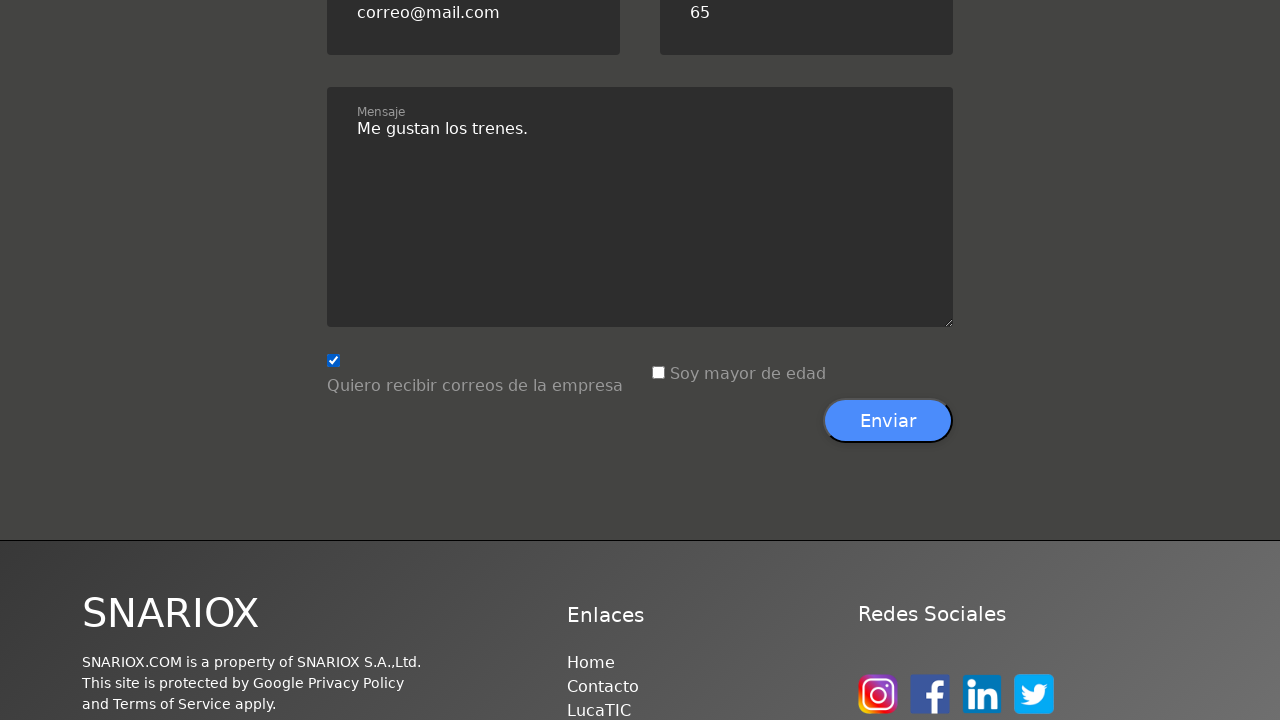

Clicked age verification checkbox at (658, 373) on #age
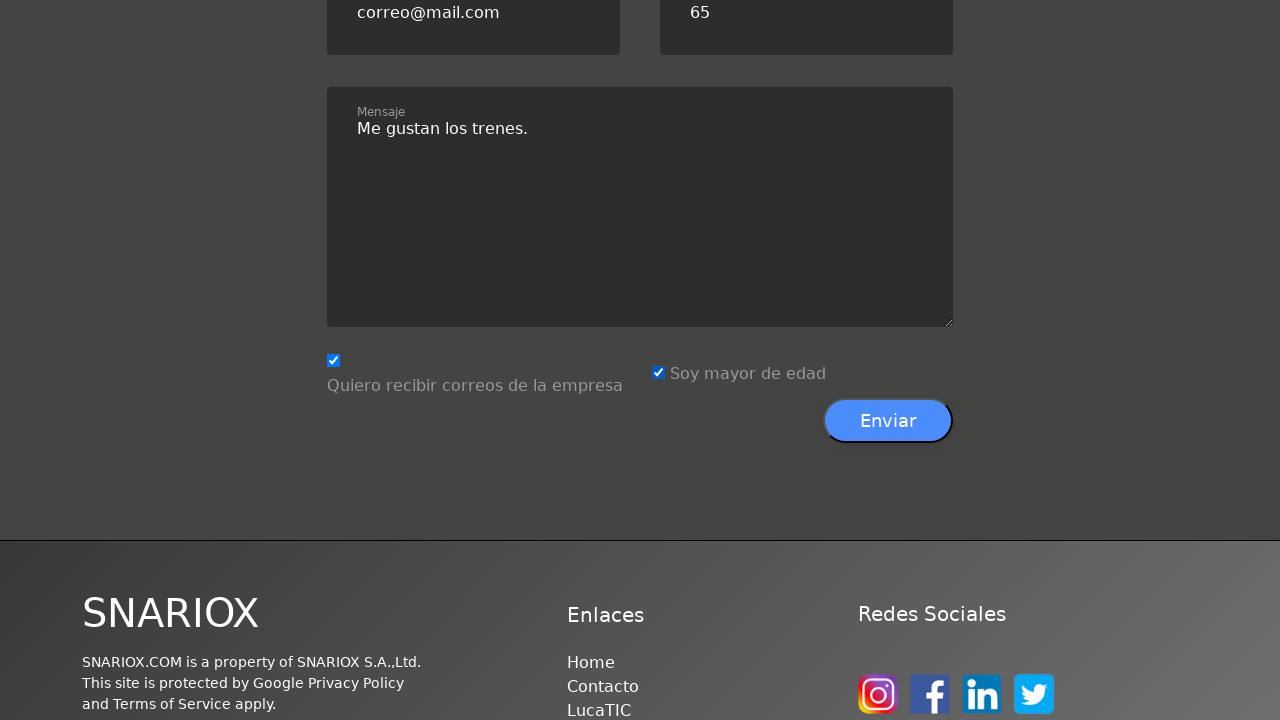

Clicked submit button to attempt form submission at (888, 421) on xpath=//*[@id='contacto']/div[3]/div[7]/button
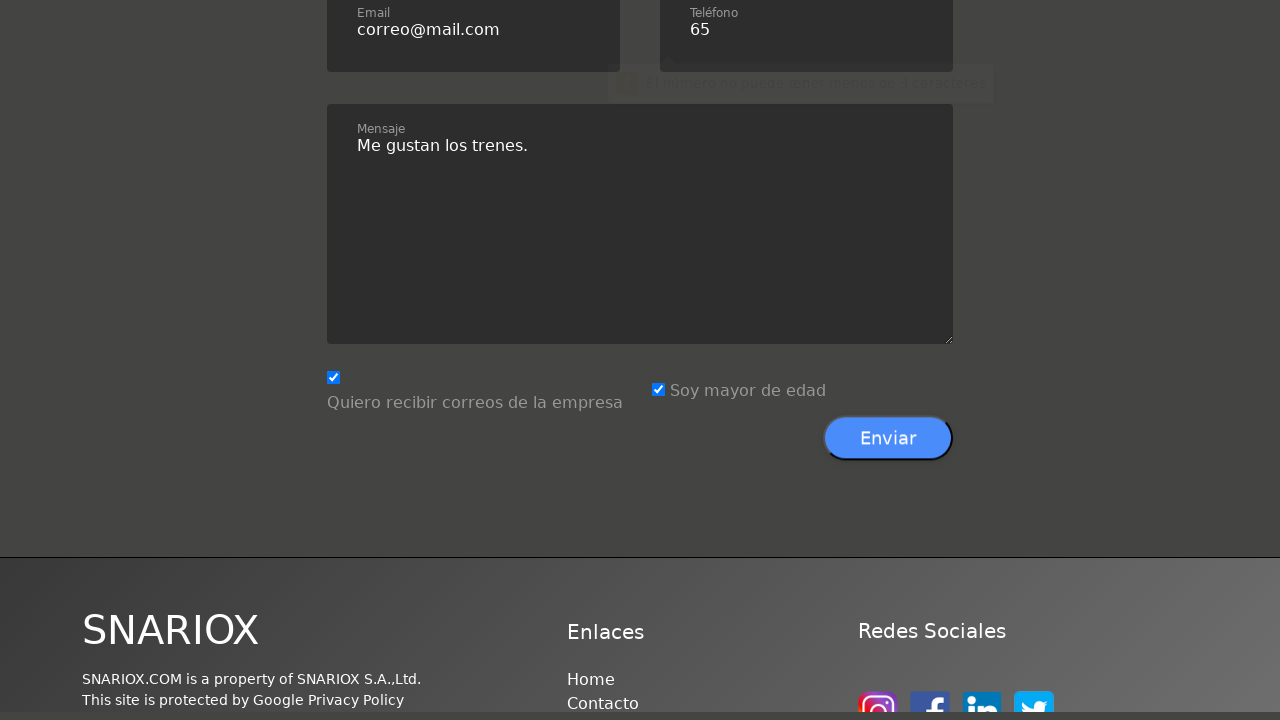

Waited 1 second for any form submission response
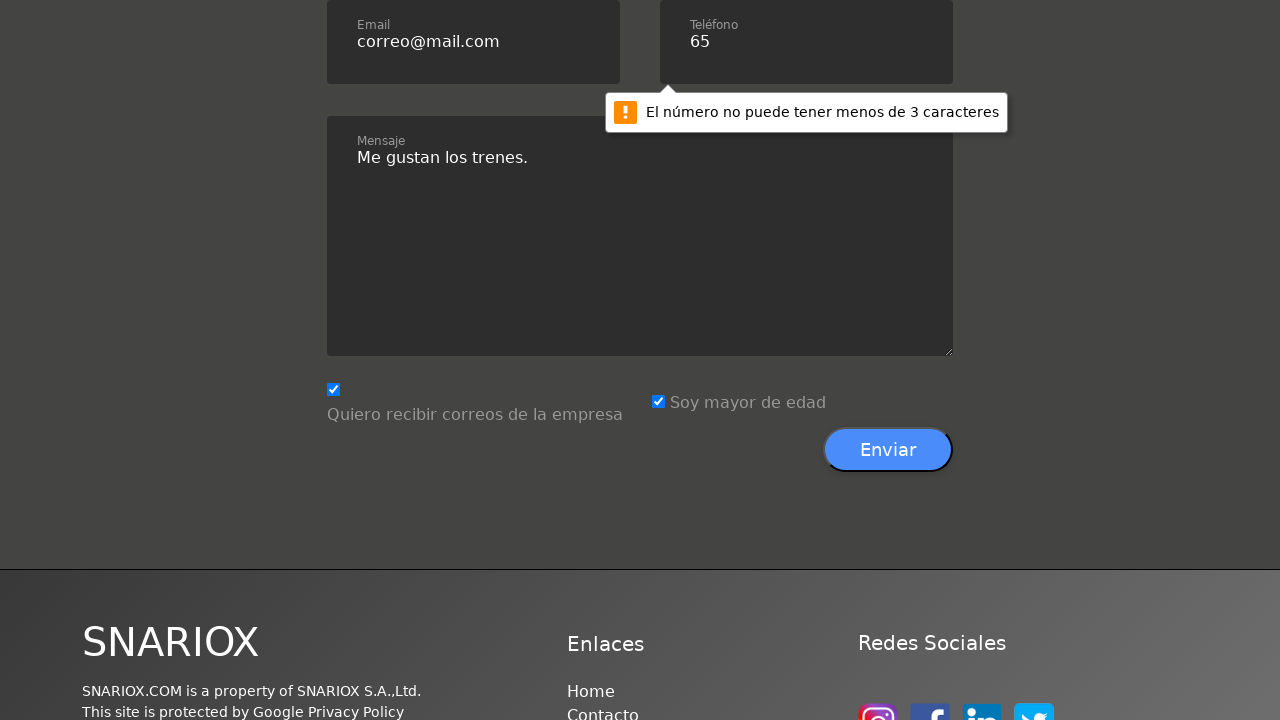

Verified form did not submit - URL remained on contact page due to phone validation error
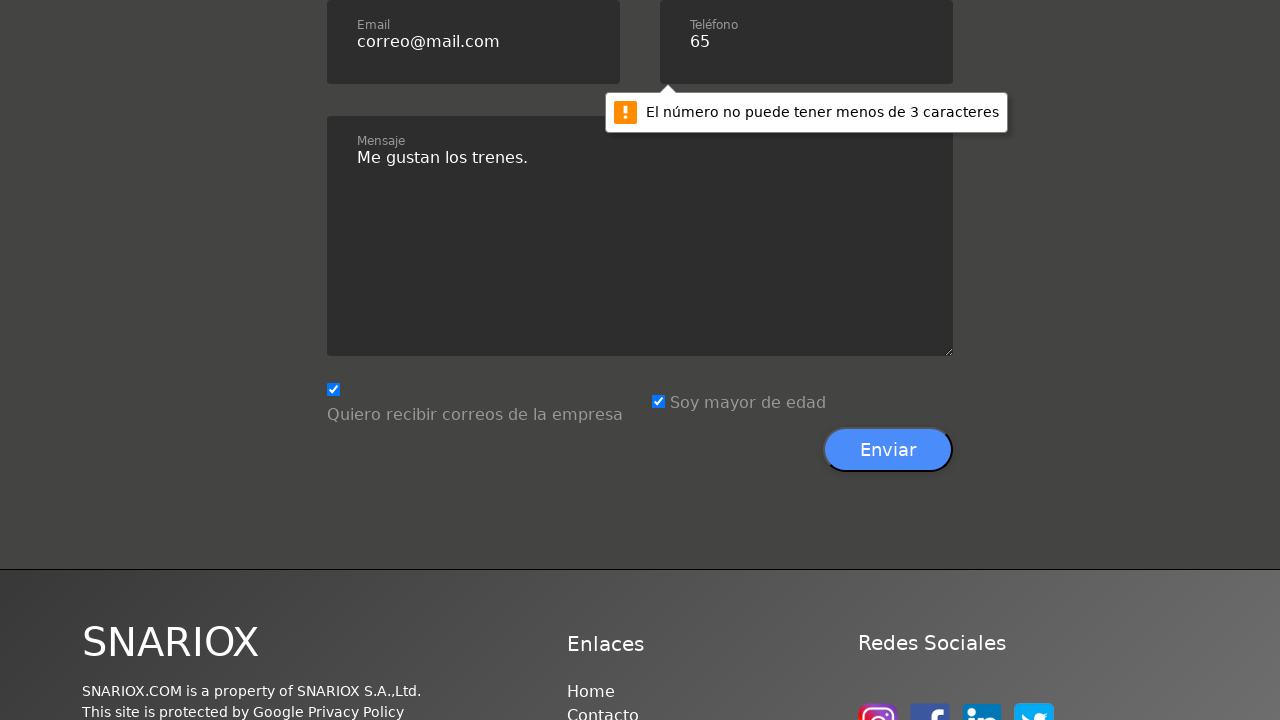

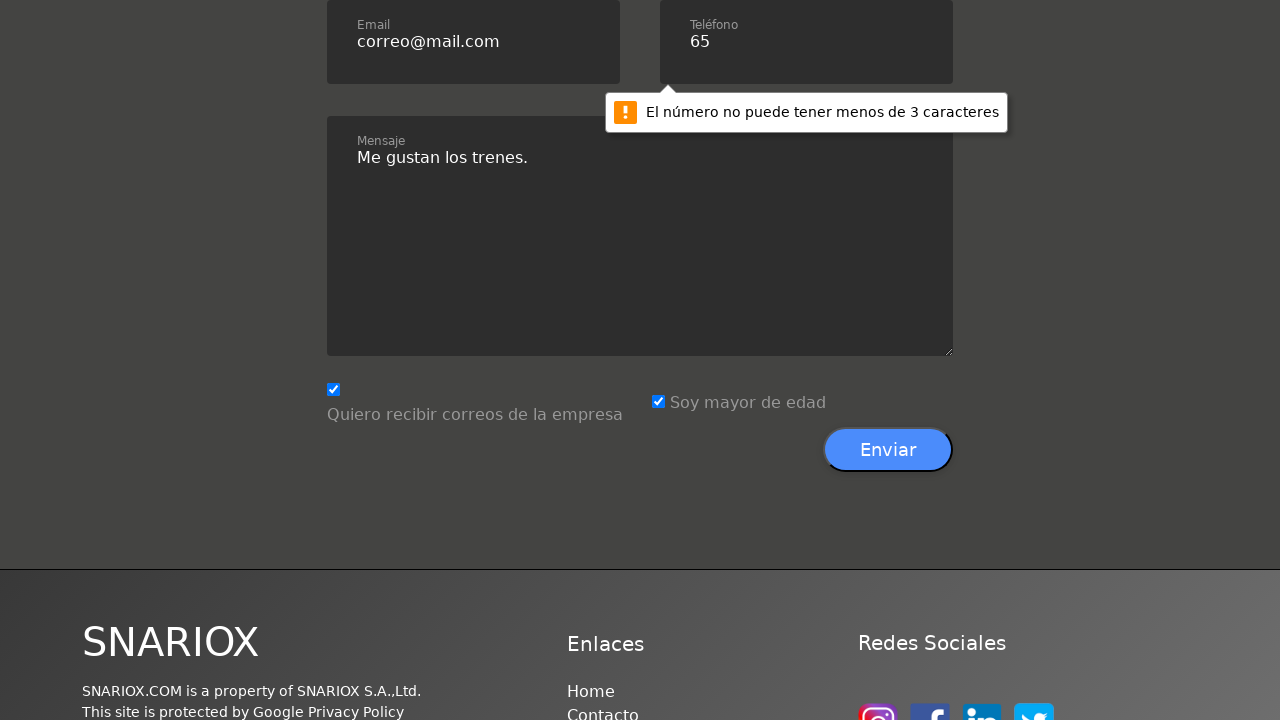